Tests the Erail train search functionality by entering source and destination stations, unchecking date sort, and retrieving train names

Starting URL: https://erail.in/

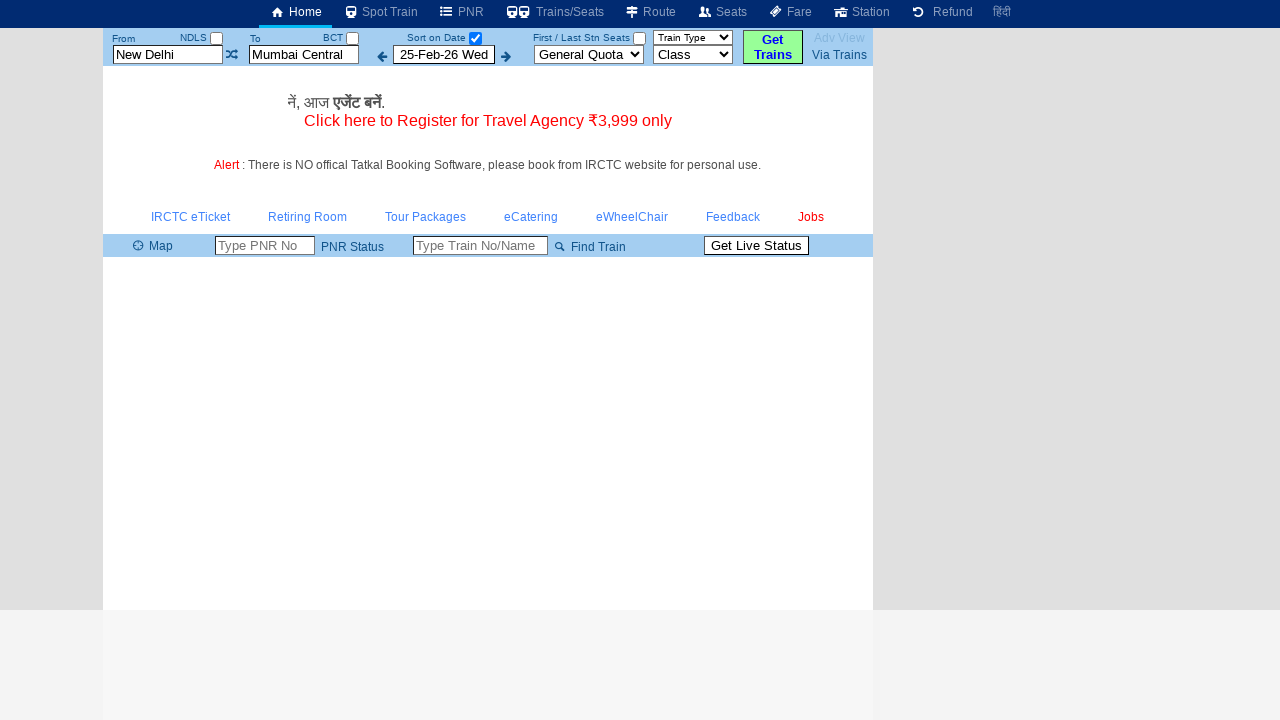

Cleared source station field on #txtStationFrom
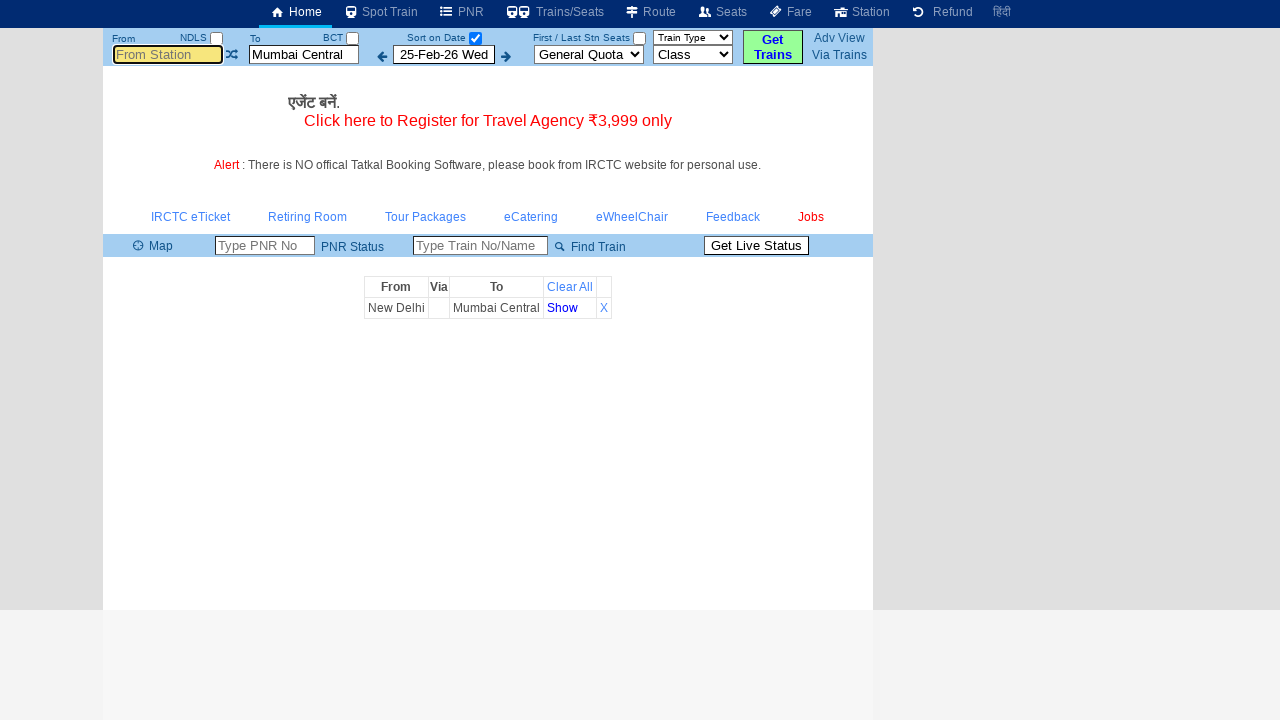

Filled source station field with 'MAS' on #txtStationFrom
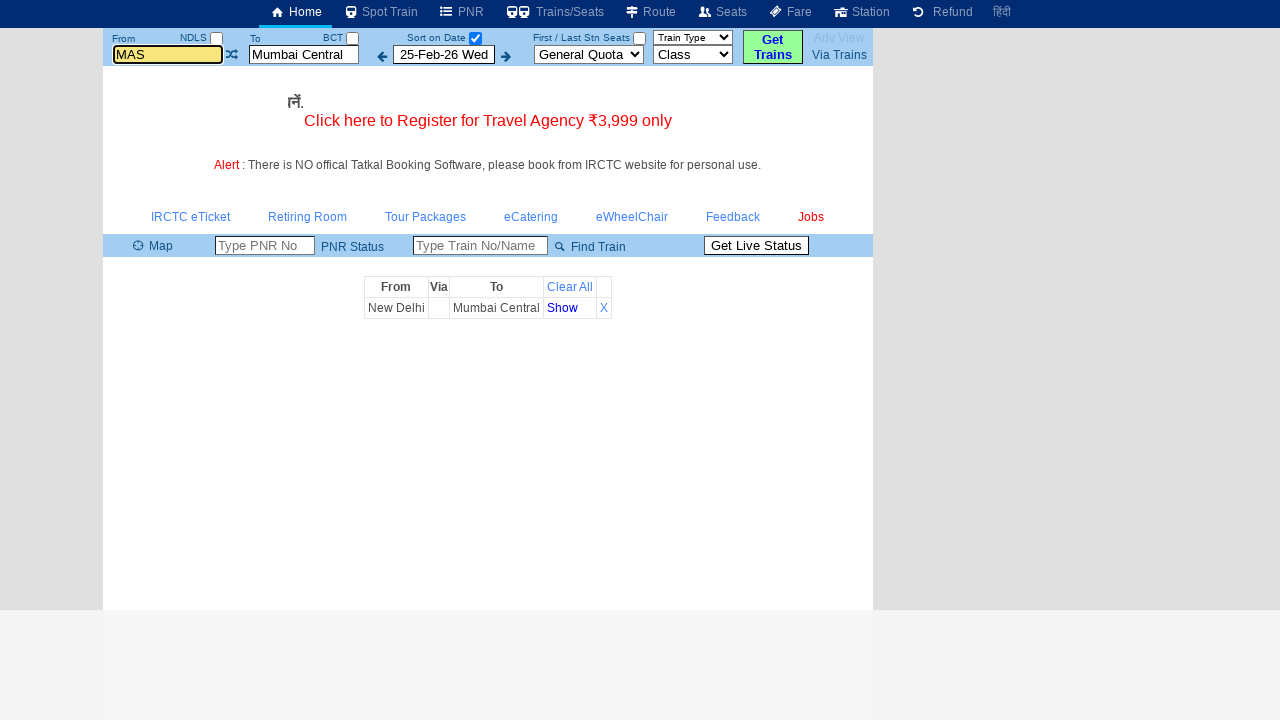

Pressed Enter to confirm source station selection on #txtStationFrom
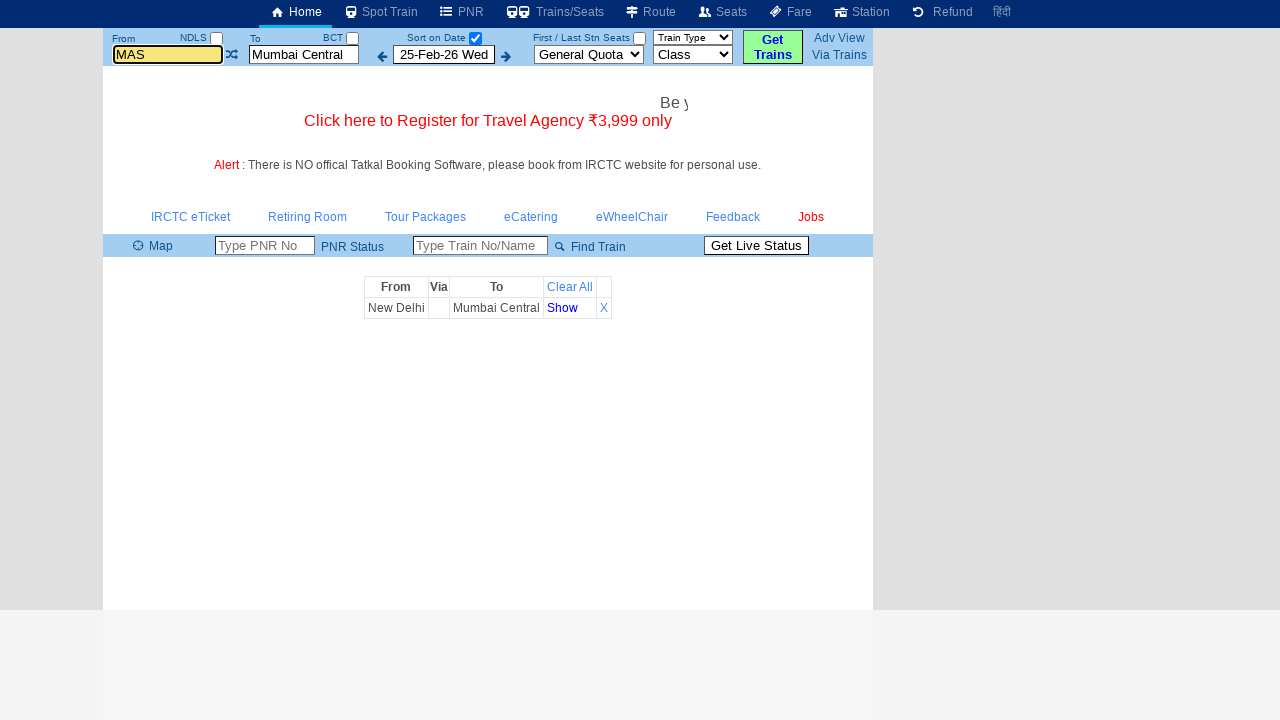

Cleared destination station field on #txtStationTo
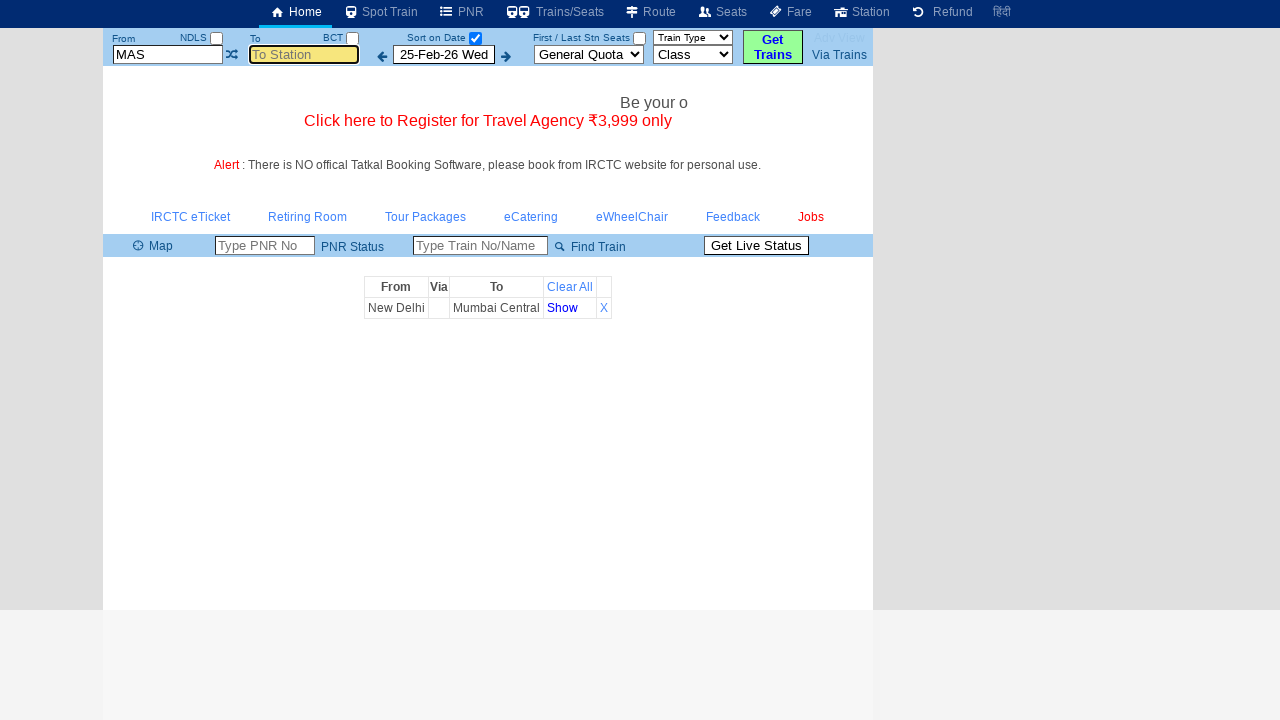

Filled destination station field with 'CBE' on #txtStationTo
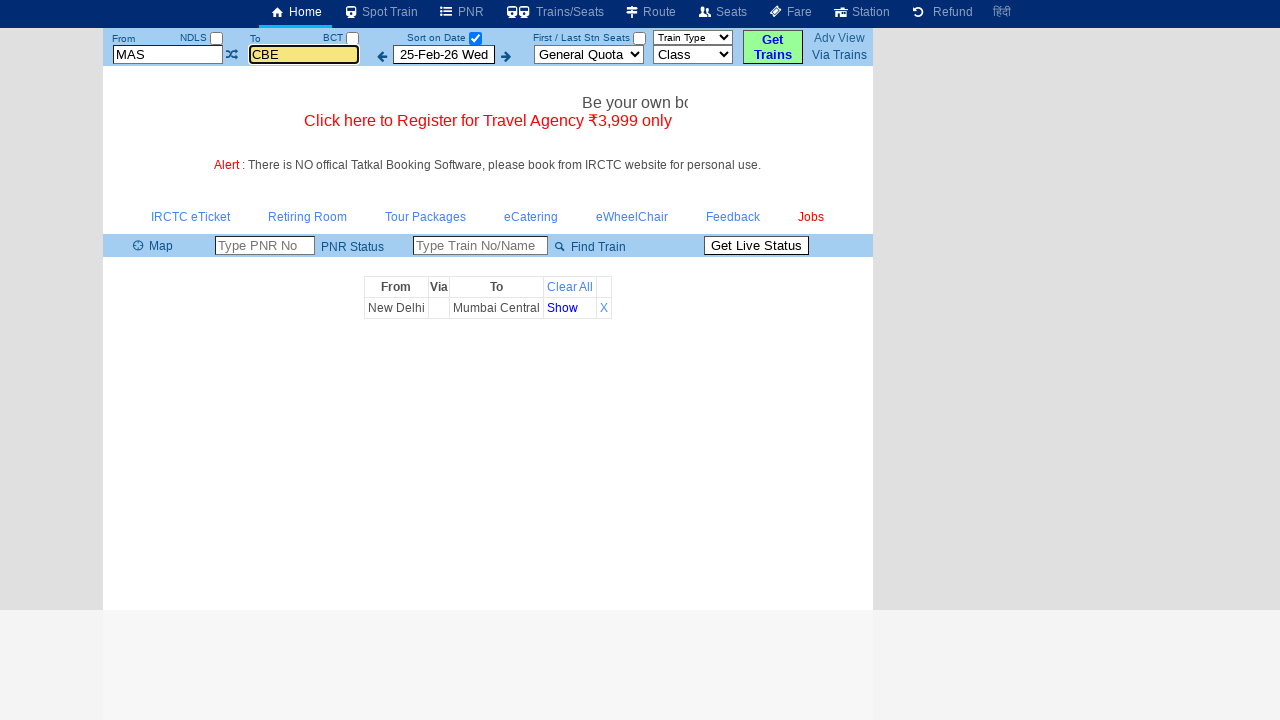

Pressed Enter to confirm destination station selection on #txtStationTo
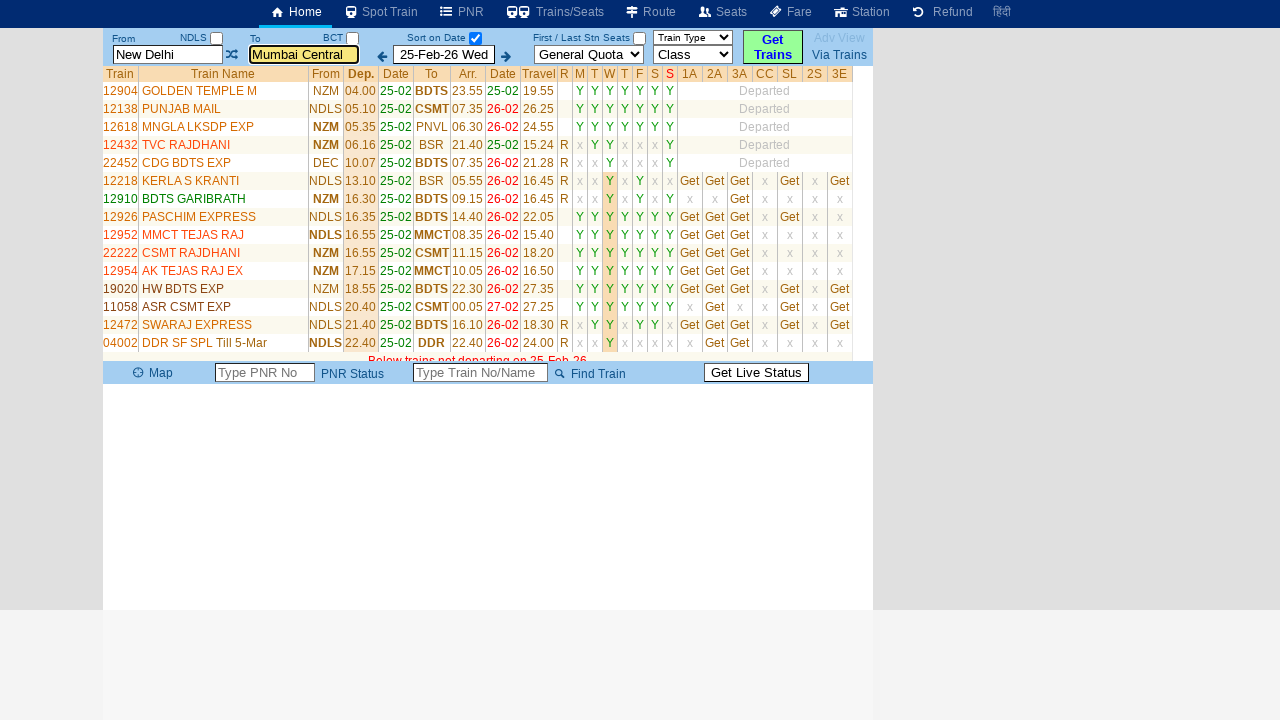

Unchecked 'Sort on Date' checkbox at (475, 38) on #chkSelectDateOnly
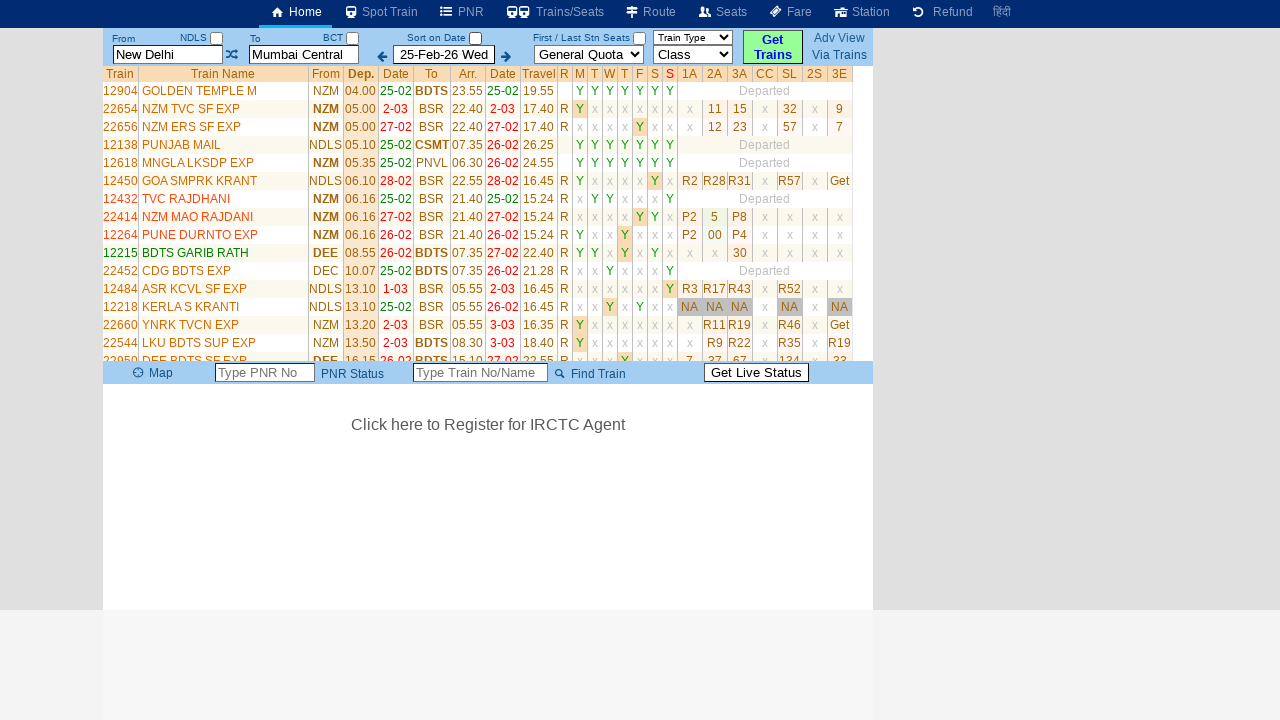

Clicked search button to retrieve trains at (773, 47) on #buttonFromTo
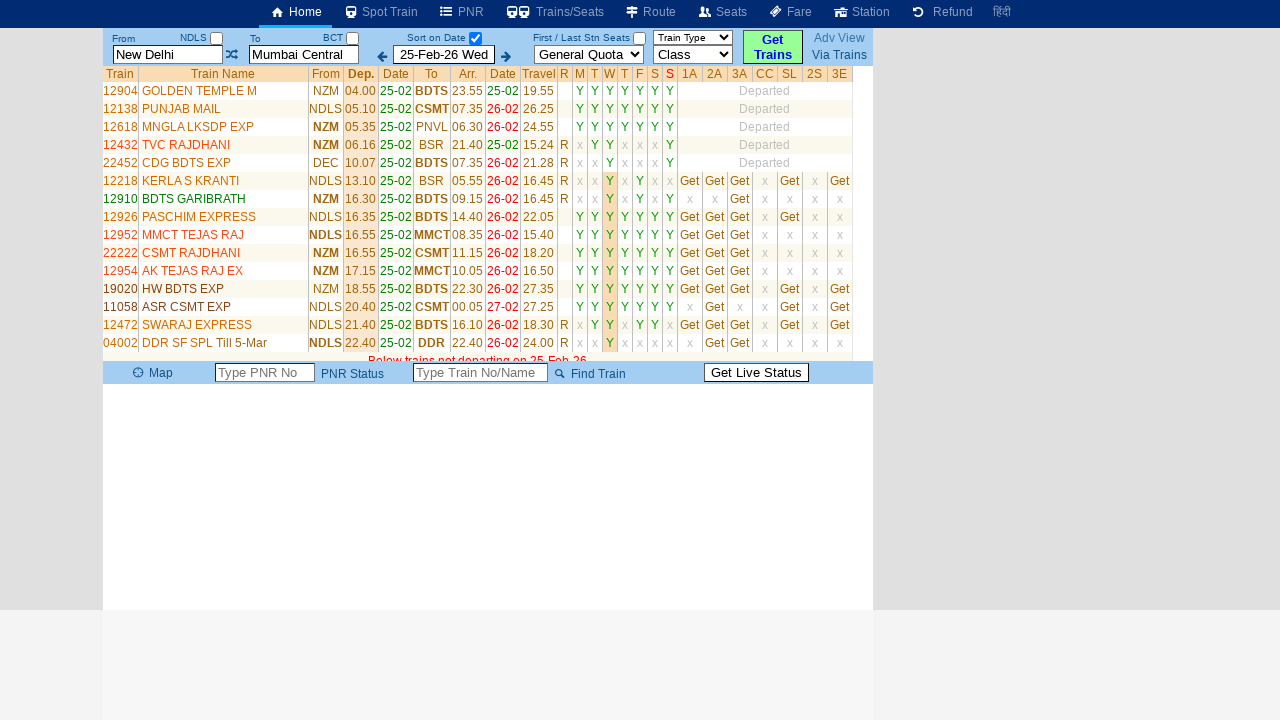

Train list loaded and became visible
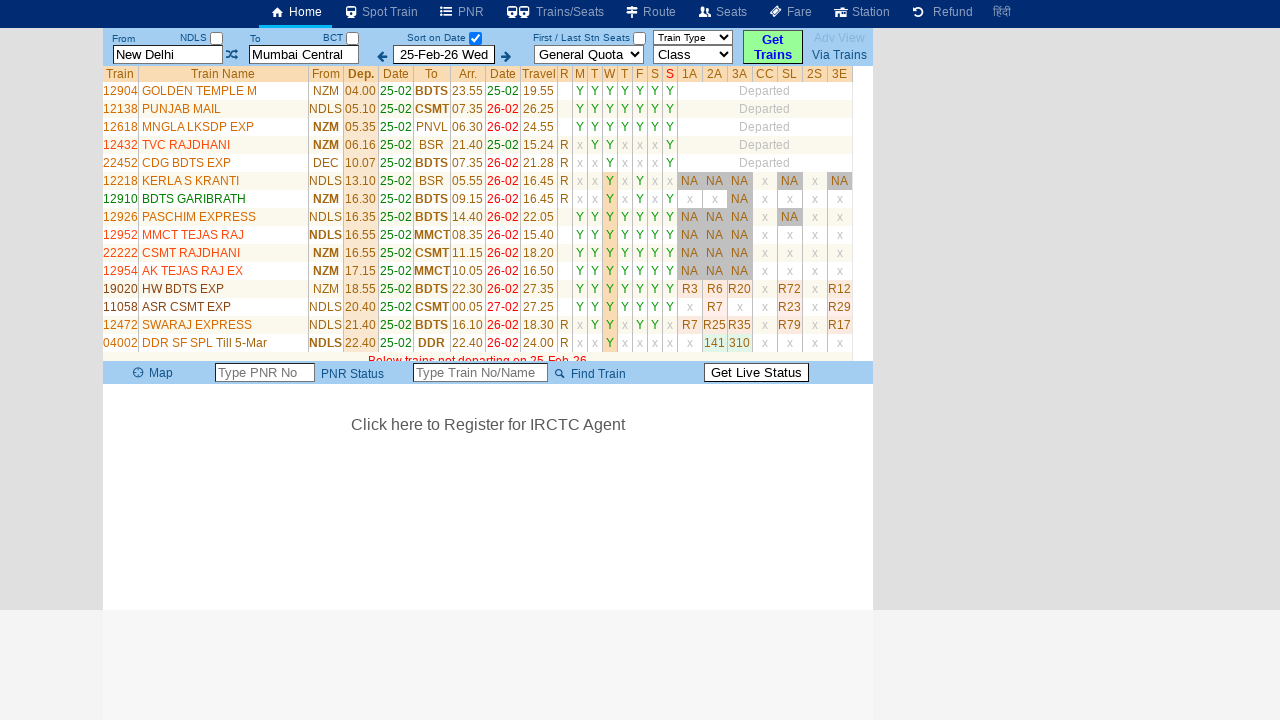

Retrieved all train name elements from search results
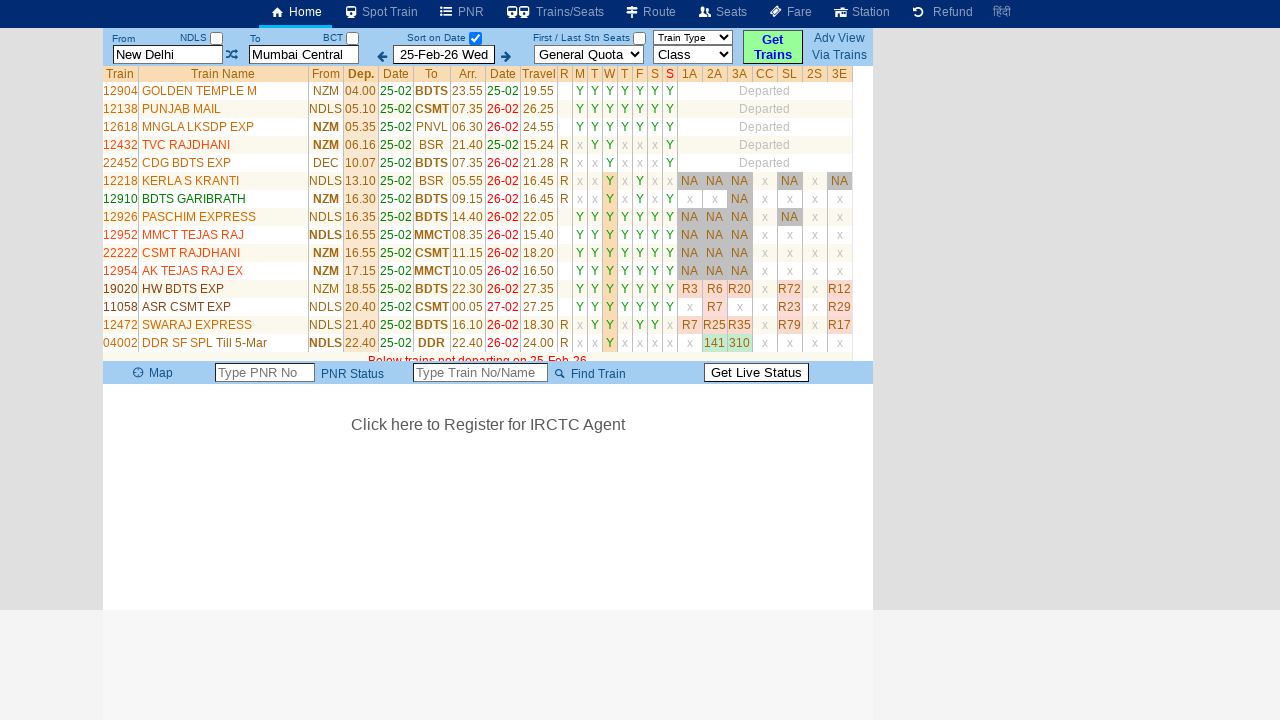

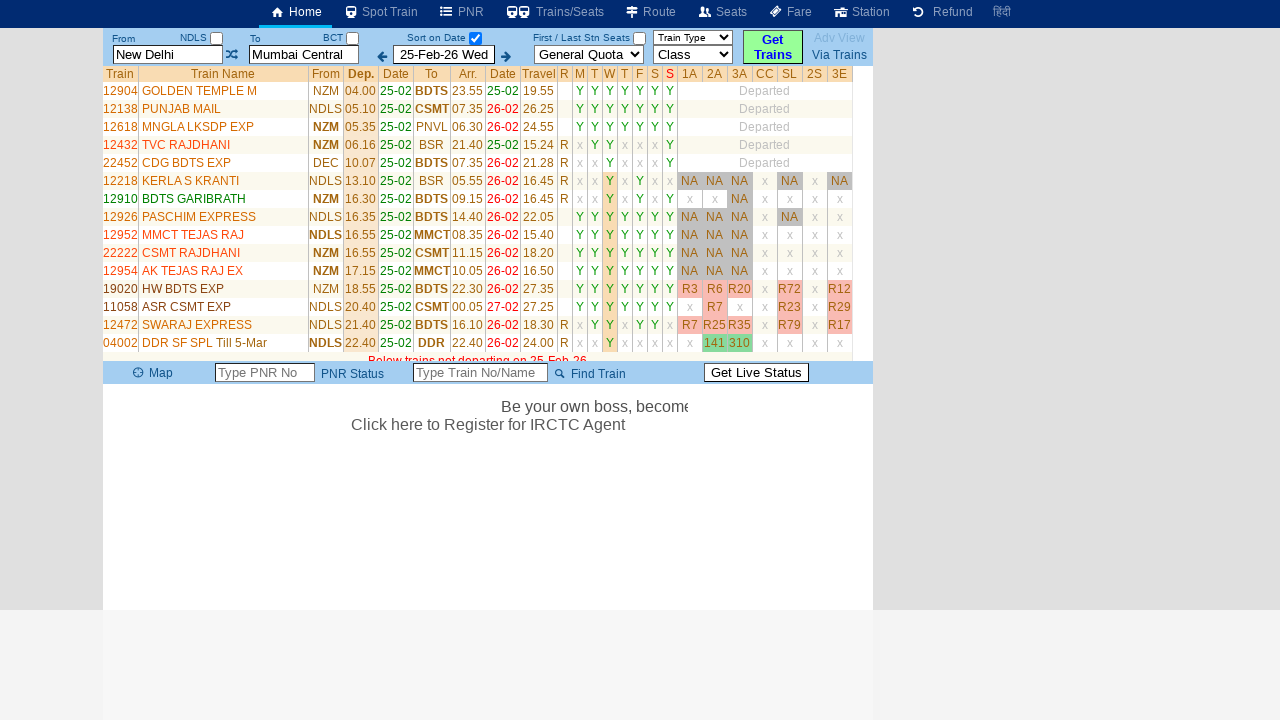